Navigates to W3Schools and opens new tabs and windows to the same URL

Starting URL: https://www.w3schools.com/

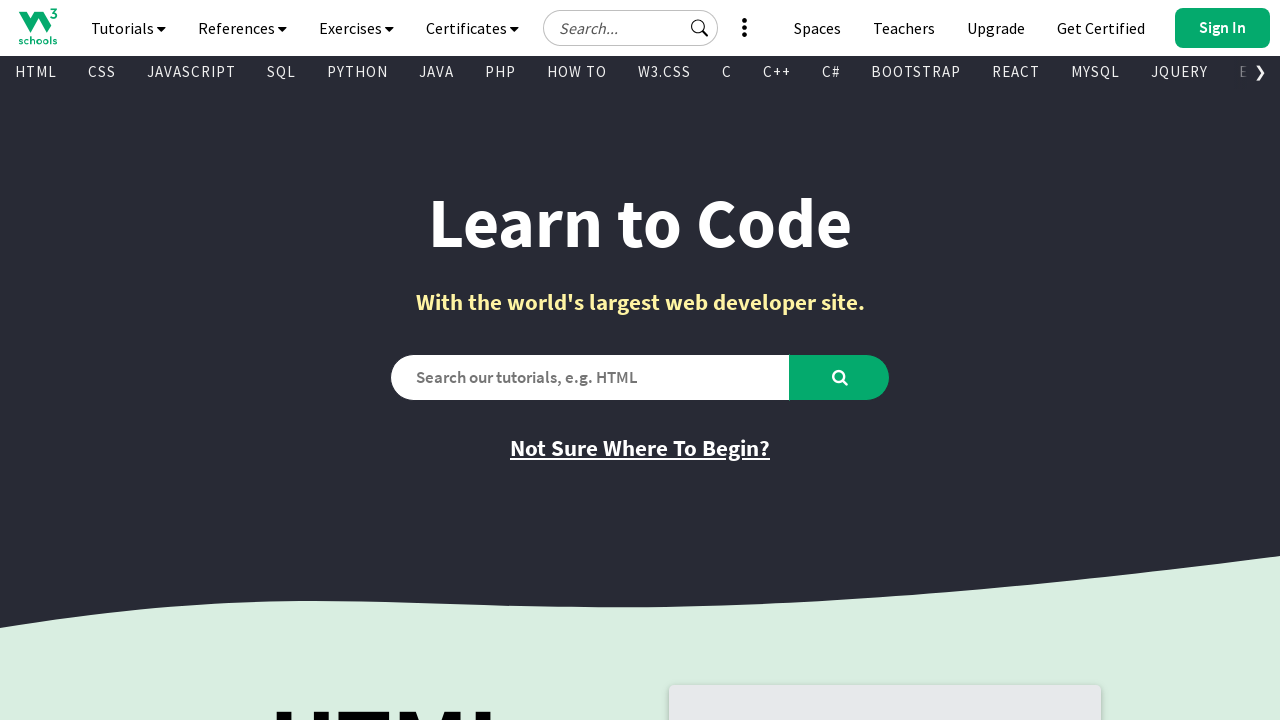

Initial W3Schools page loaded (domcontentloaded)
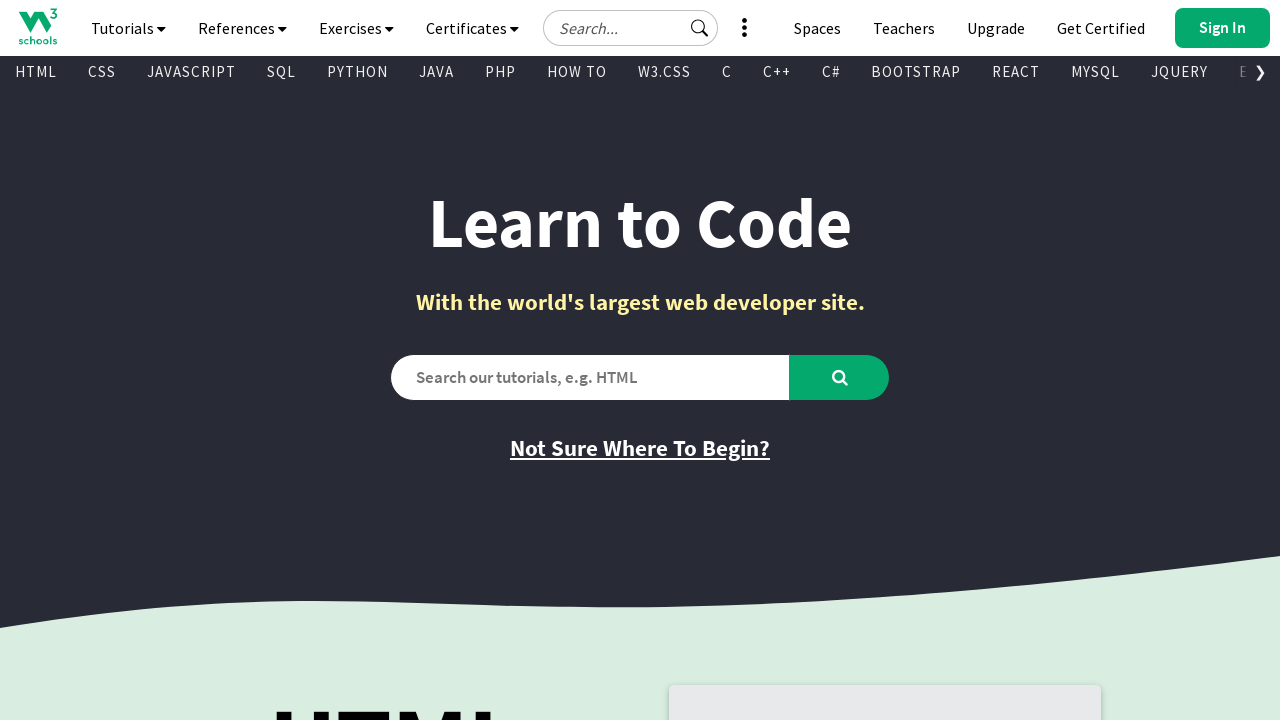

Opened a new tab
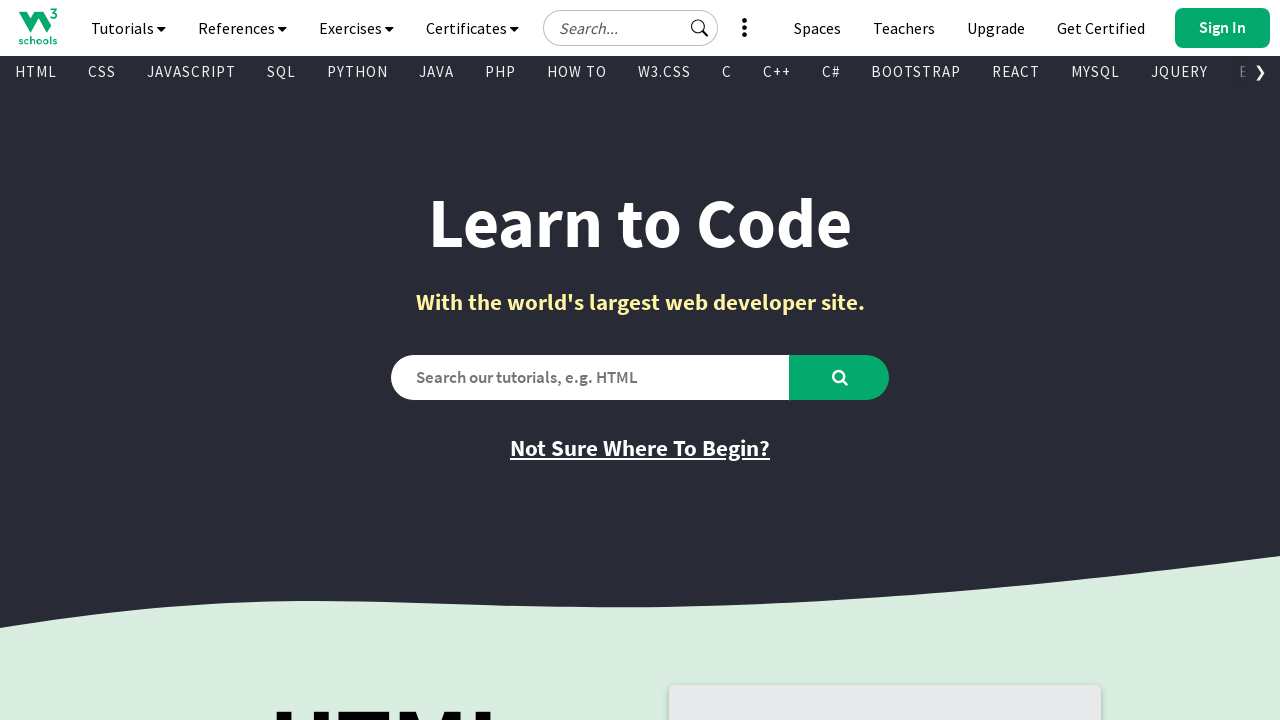

Navigated new tab to https://www.w3schools.com/
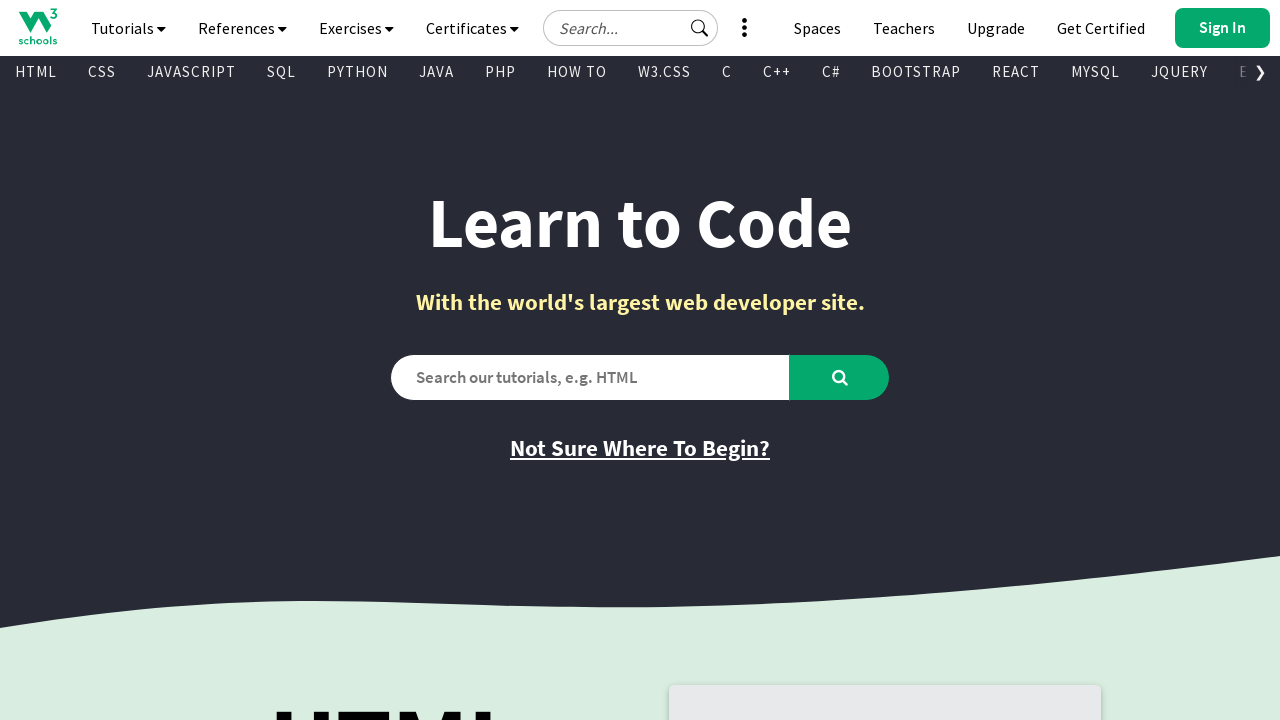

New tab W3Schools page loaded (domcontentloaded)
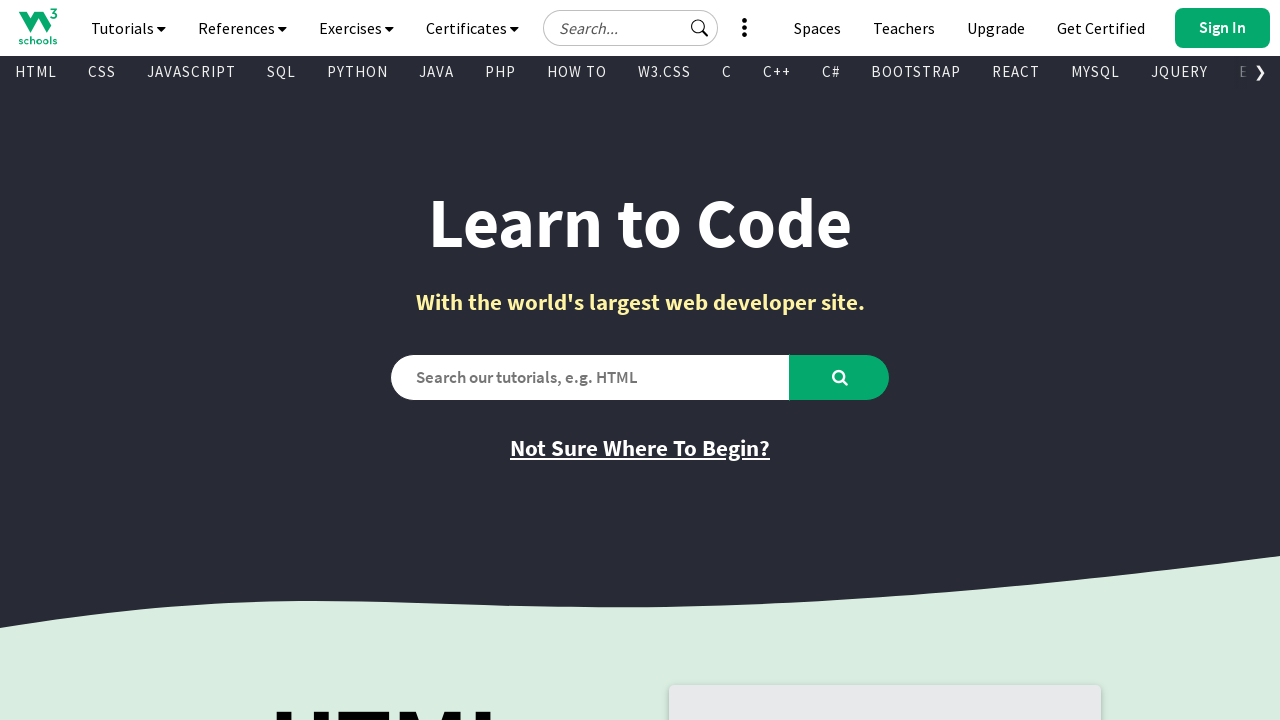

Opened another new page (simulating new window)
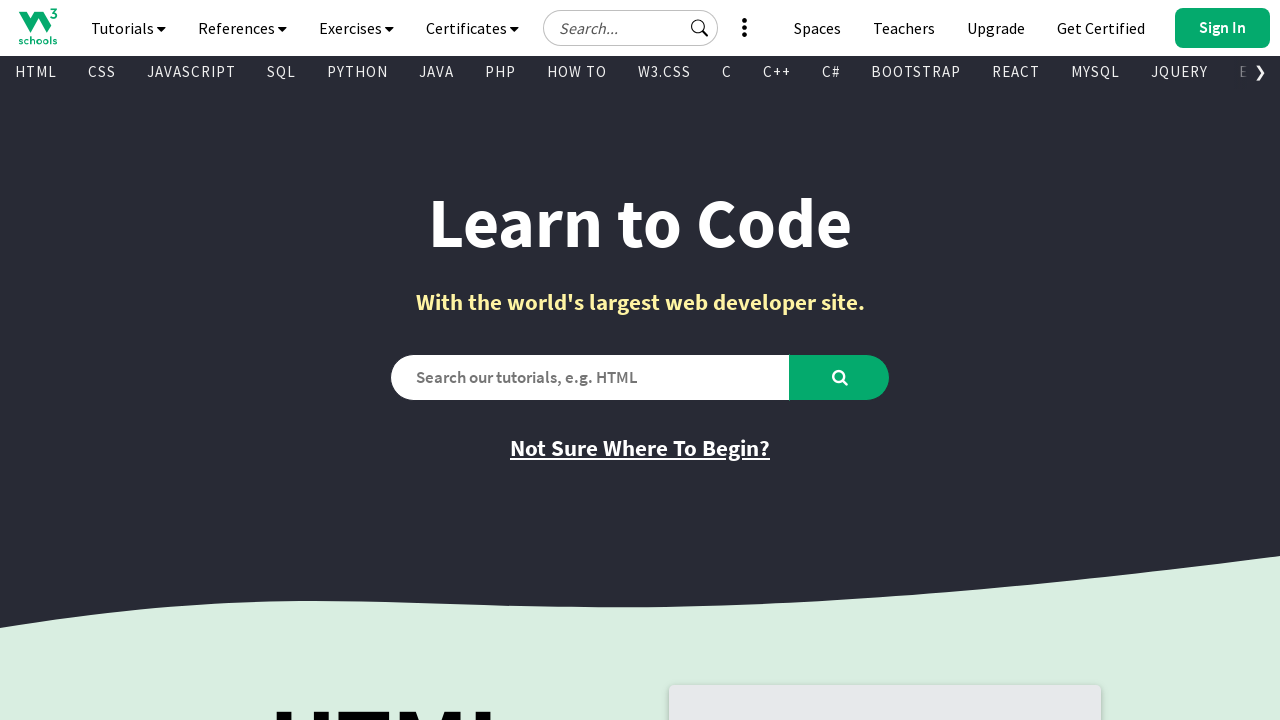

Navigated new window to https://www.w3schools.com/
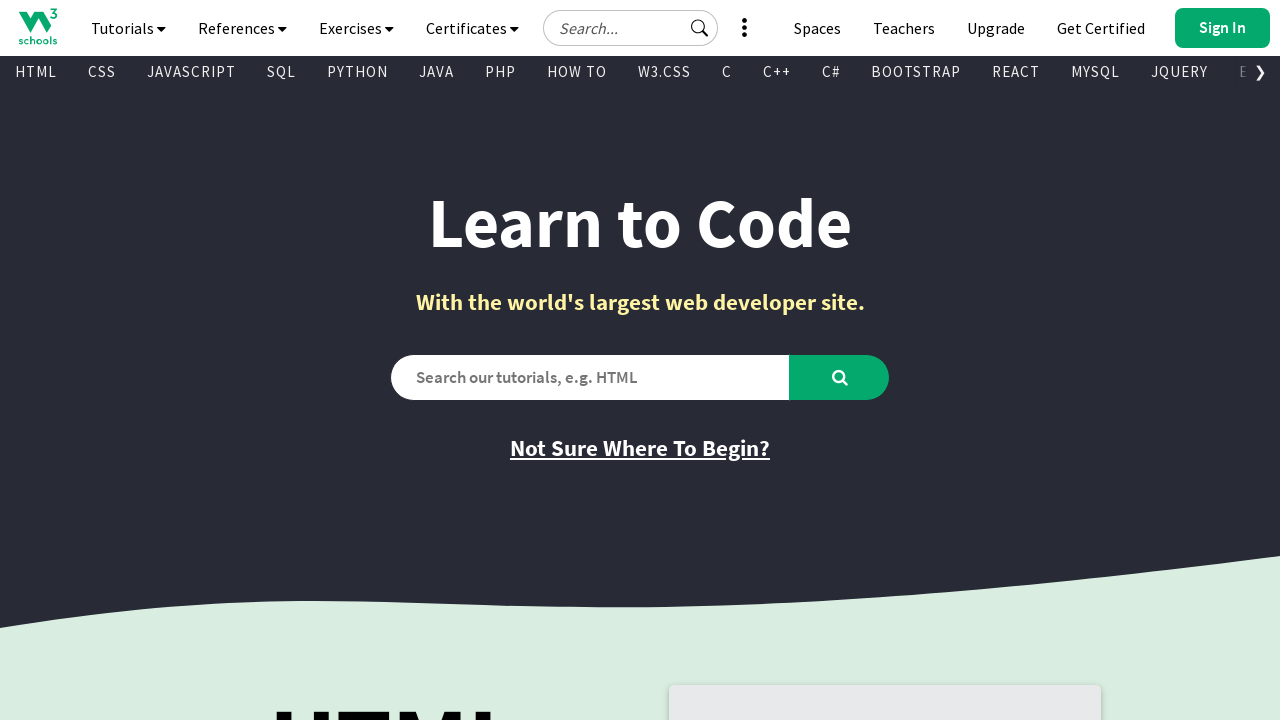

New window W3Schools page loaded (domcontentloaded)
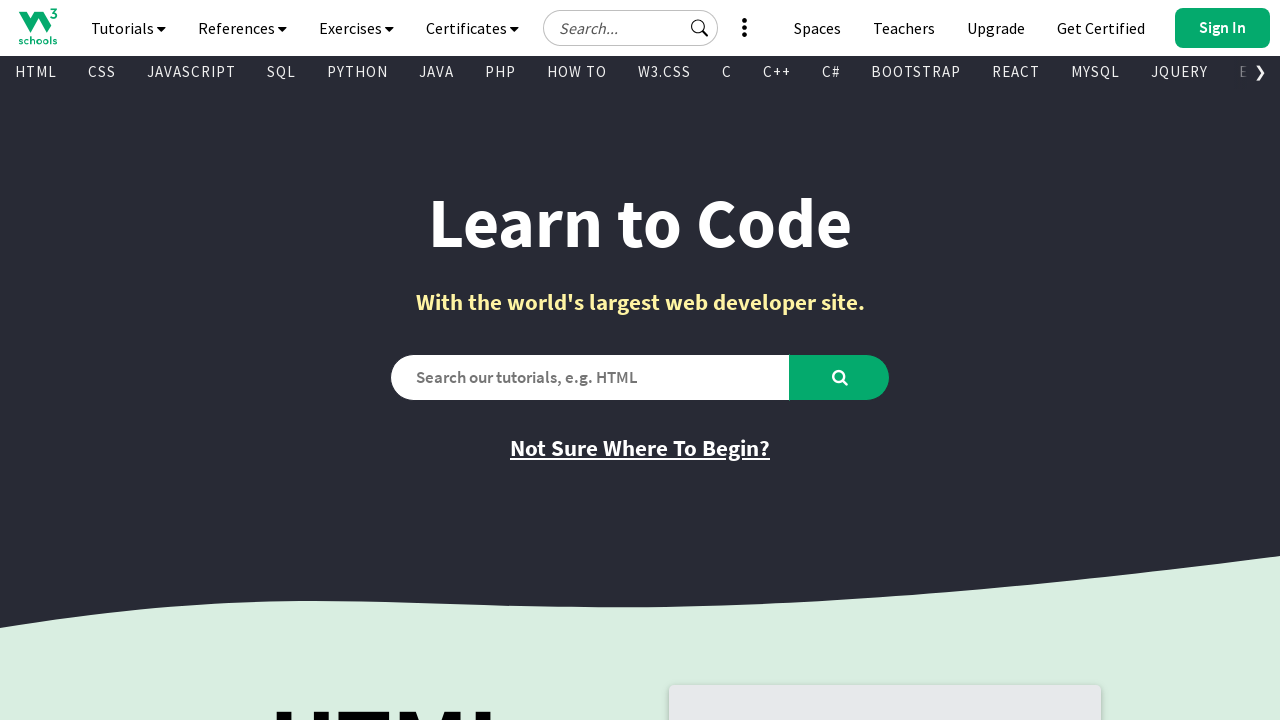

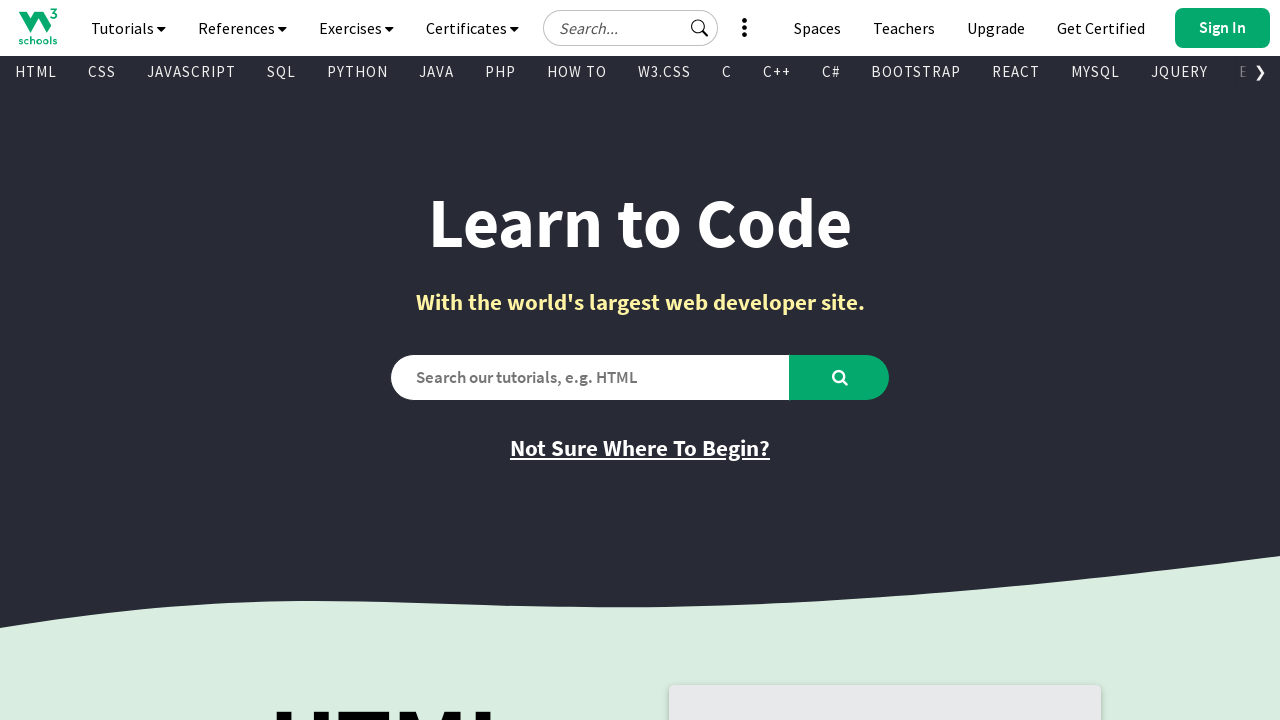